Tests dropdown selection by selecting "Option 2" from the dropdown using the select element

Starting URL: https://the-internet.herokuapp.com/dropdown

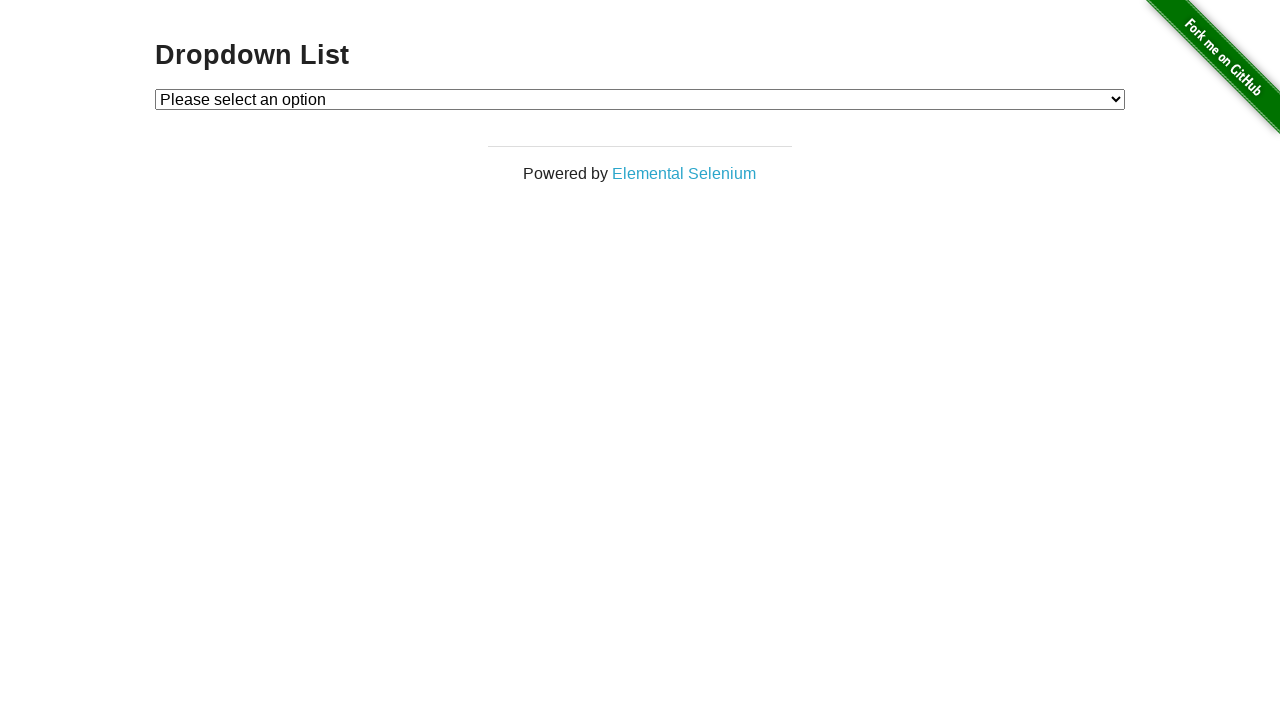

Navigated to dropdown test page
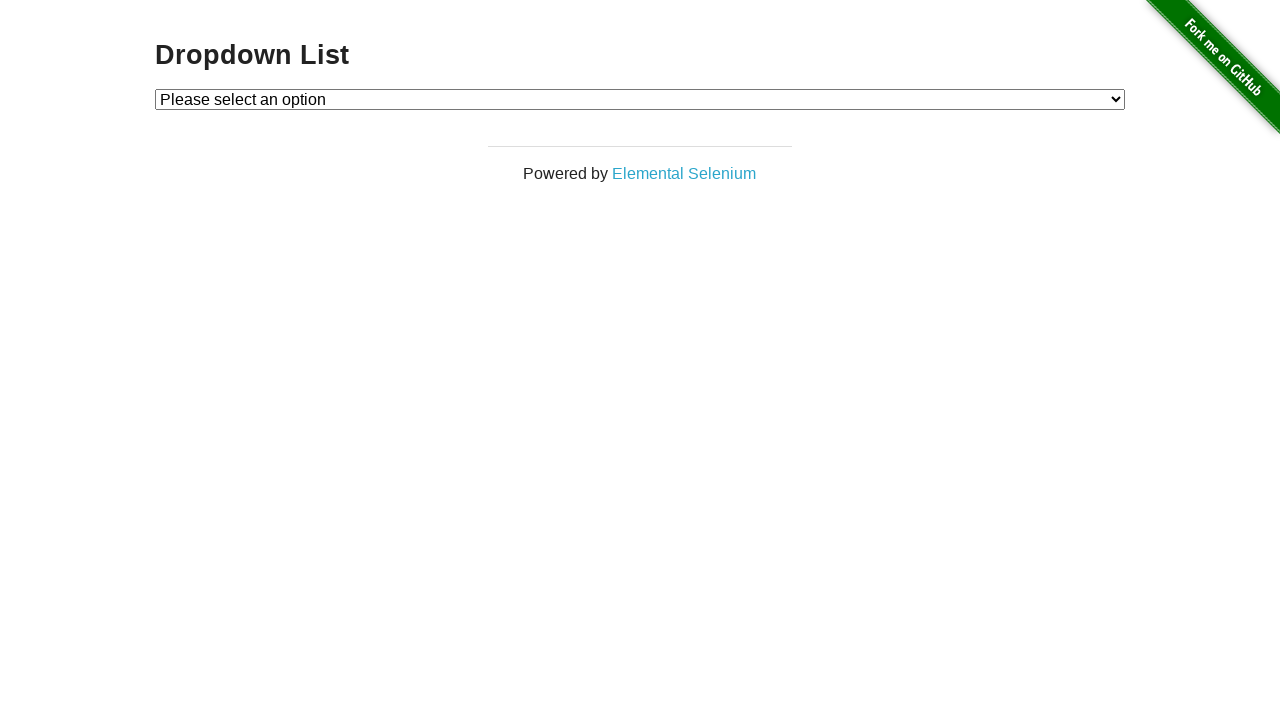

Selected 'Option 2' from dropdown using select element on #dropdown
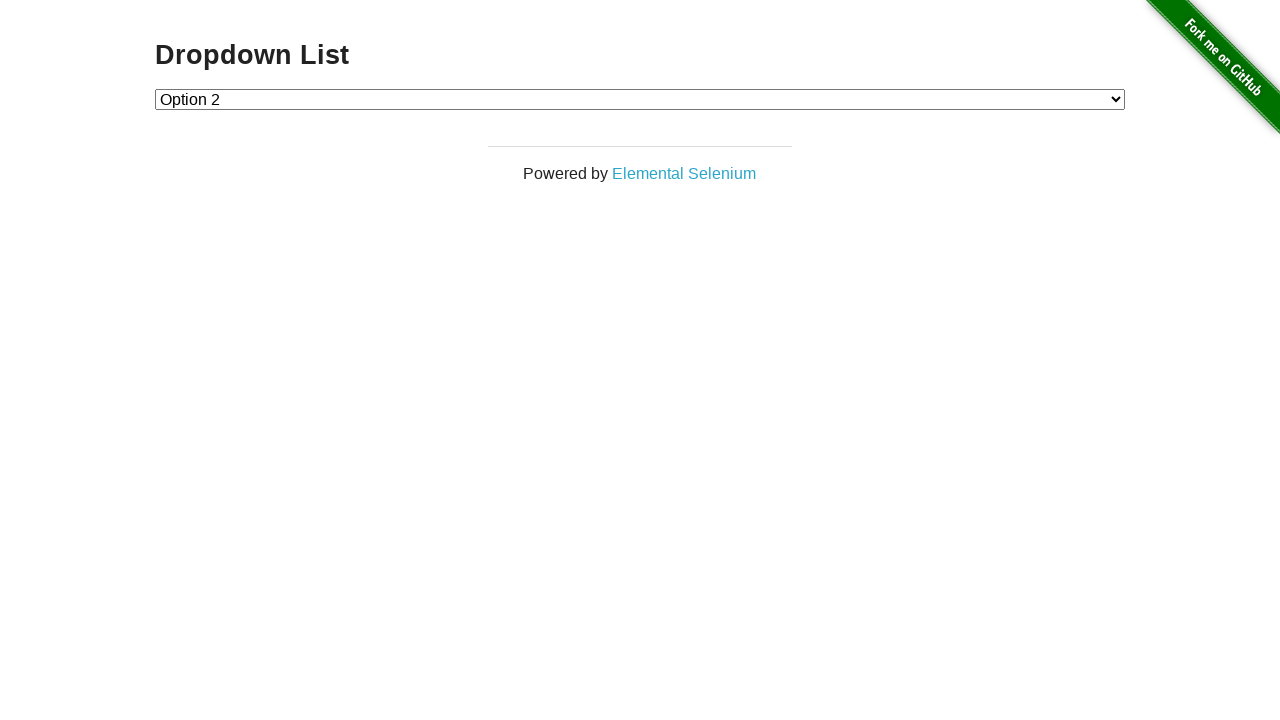

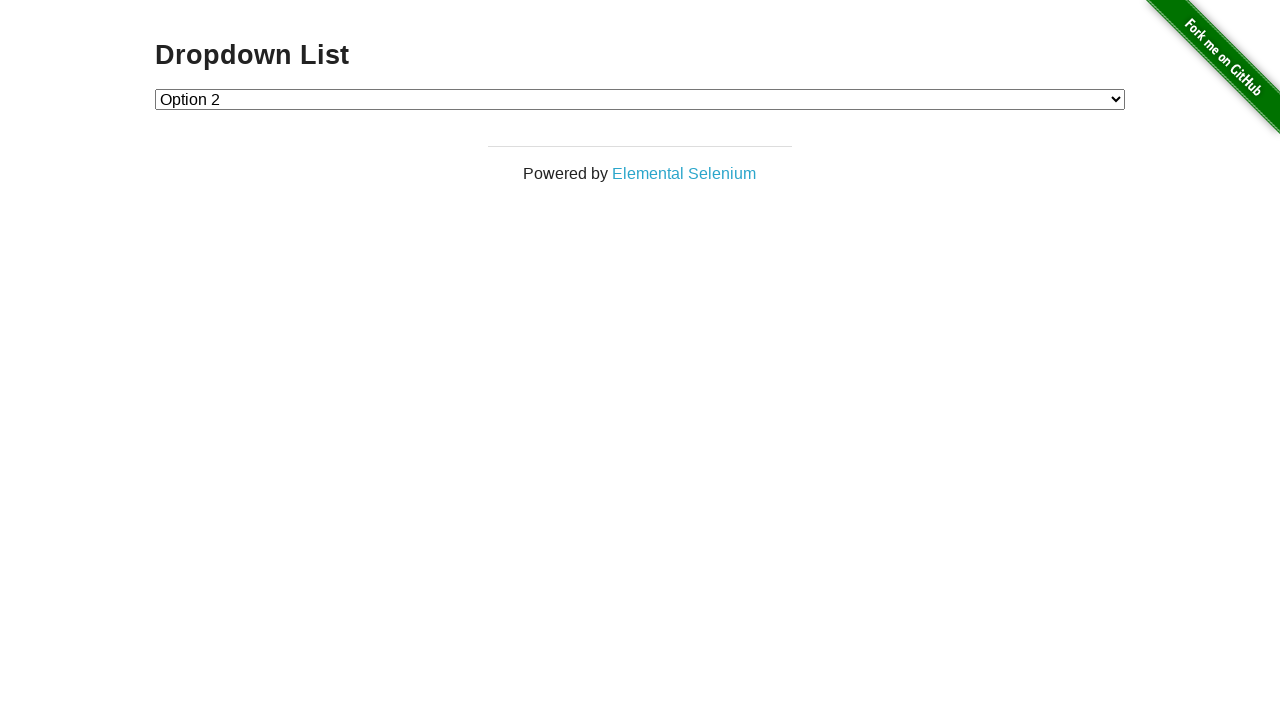